Tests that Clear completed button is hidden when there are no completed items

Starting URL: https://demo.playwright.dev/todomvc

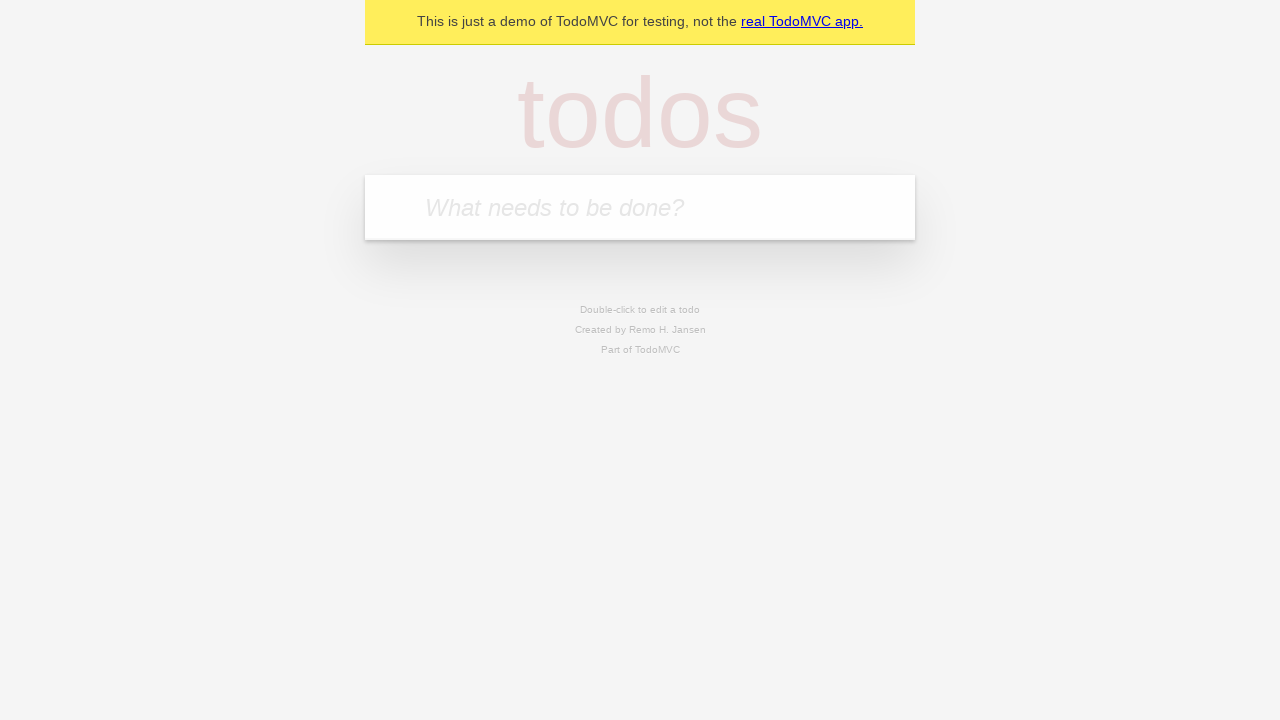

Filled todo input with 'buy some cheese' on internal:attr=[placeholder="What needs to be done?"i]
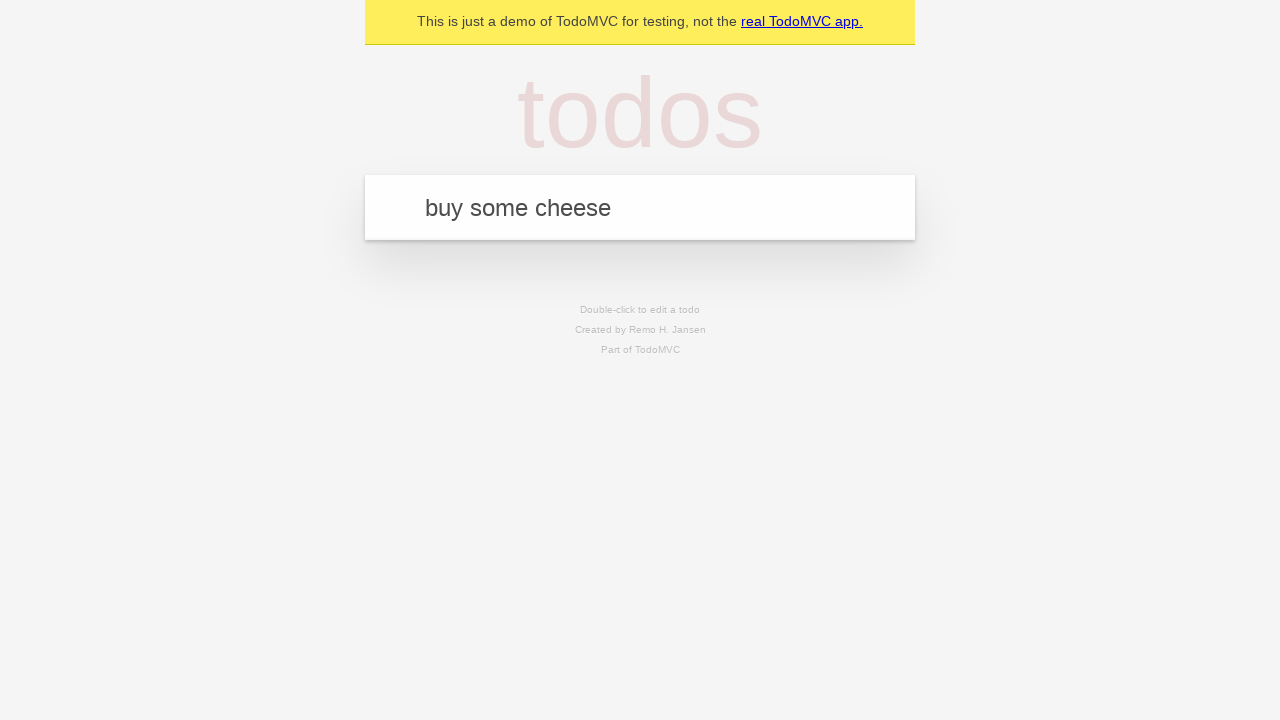

Pressed Enter to add todo 'buy some cheese' on internal:attr=[placeholder="What needs to be done?"i]
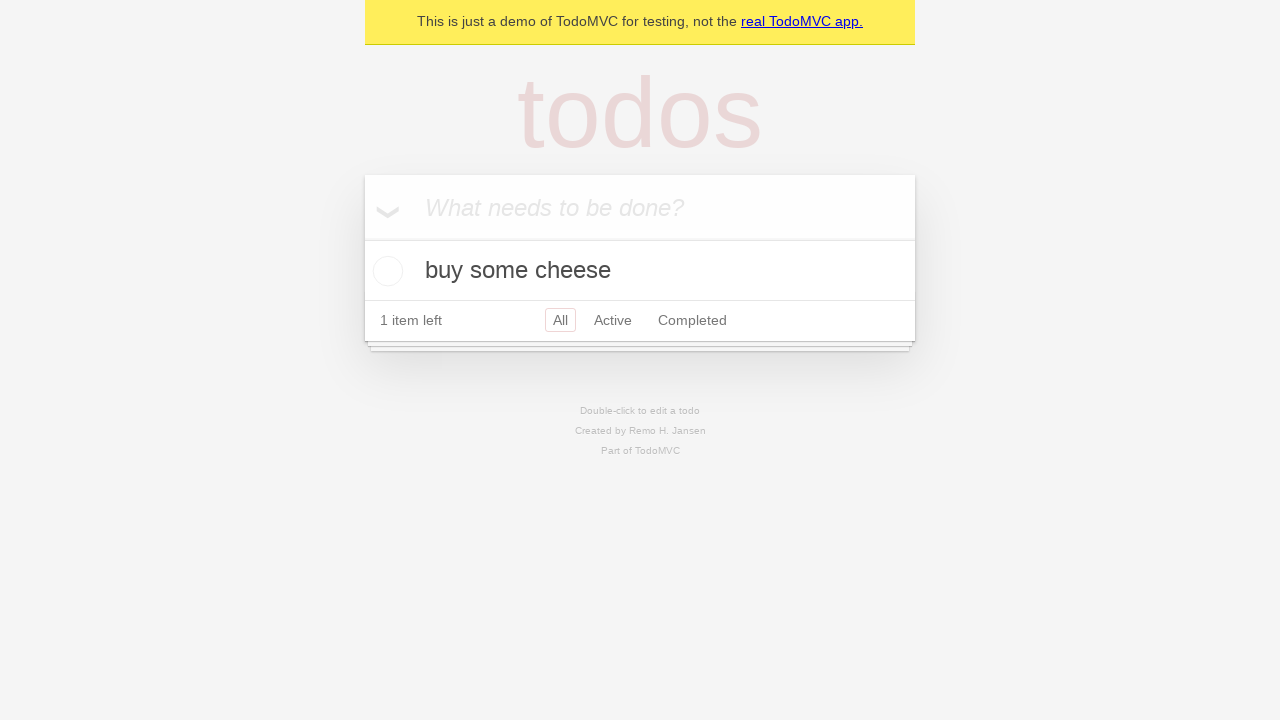

Filled todo input with 'feed the cat' on internal:attr=[placeholder="What needs to be done?"i]
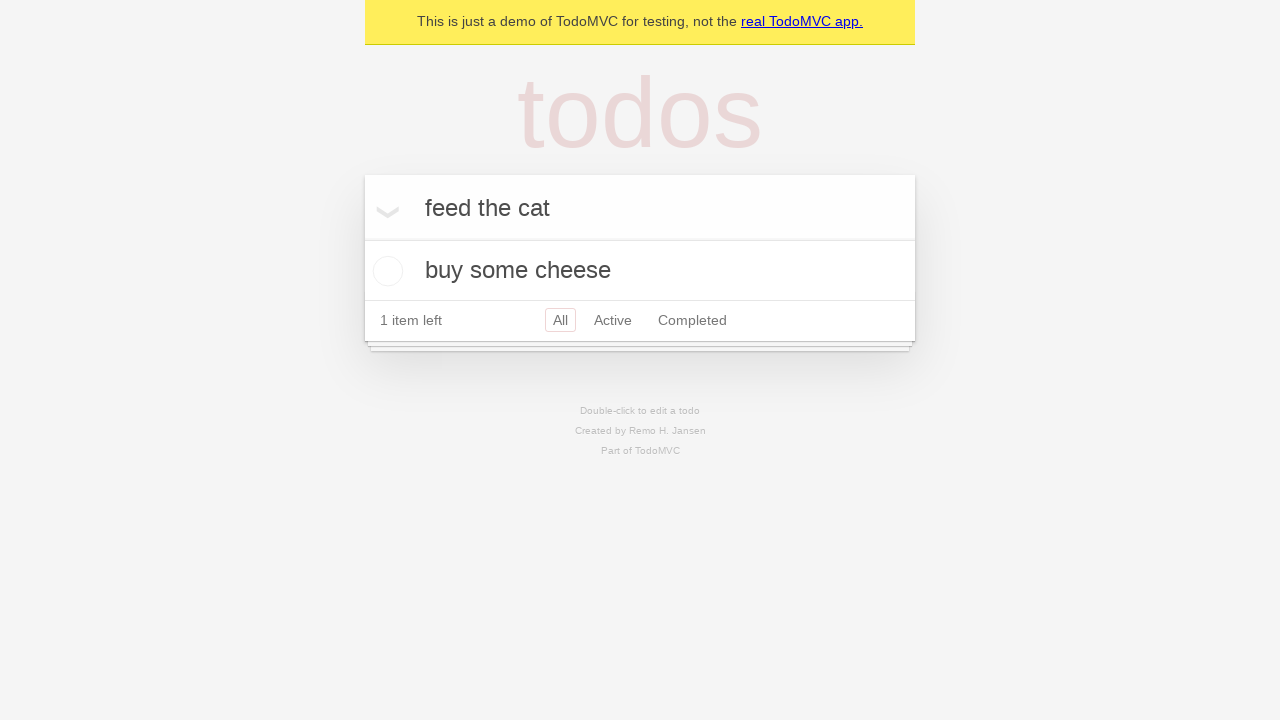

Pressed Enter to add todo 'feed the cat' on internal:attr=[placeholder="What needs to be done?"i]
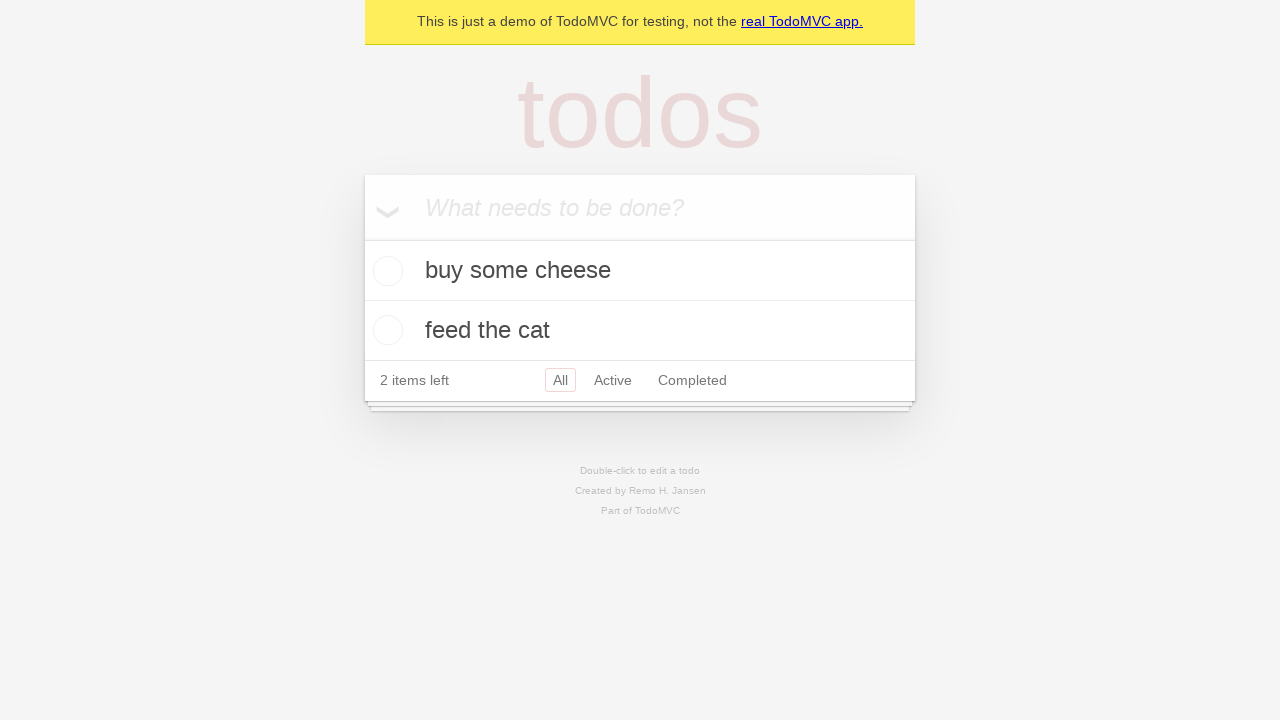

Filled todo input with 'book a doctors appointment' on internal:attr=[placeholder="What needs to be done?"i]
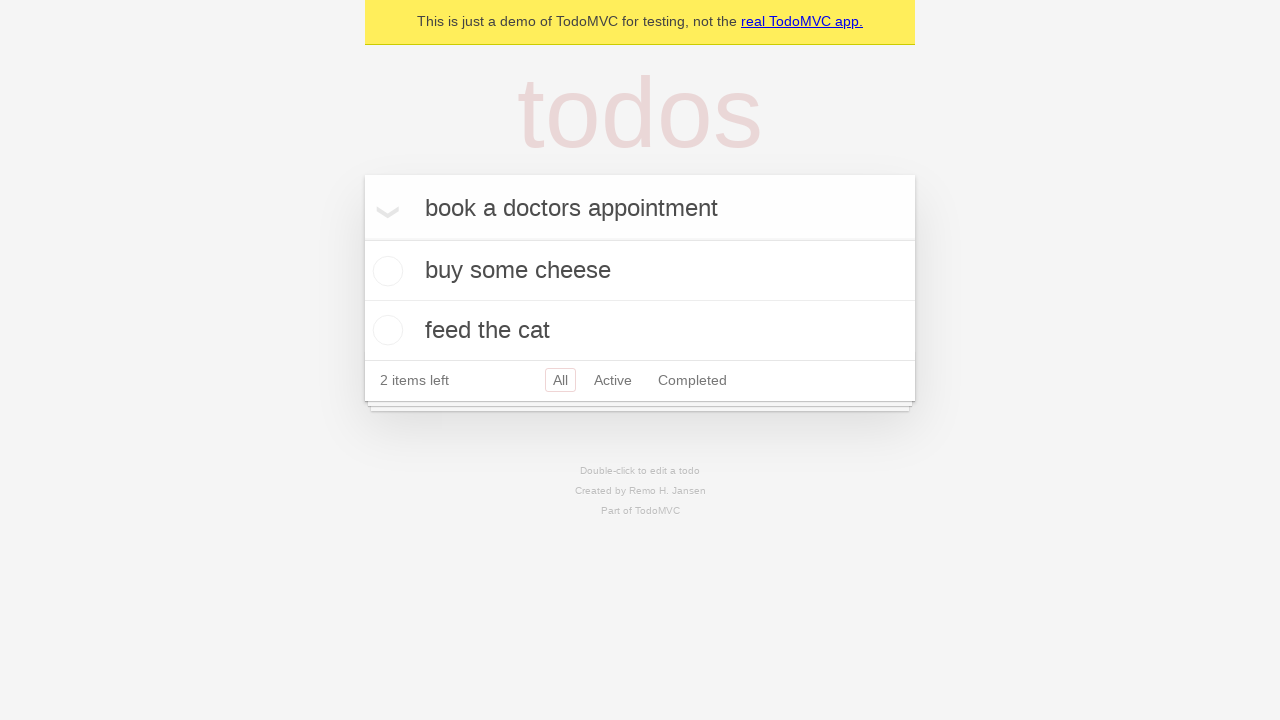

Pressed Enter to add todo 'book a doctors appointment' on internal:attr=[placeholder="What needs to be done?"i]
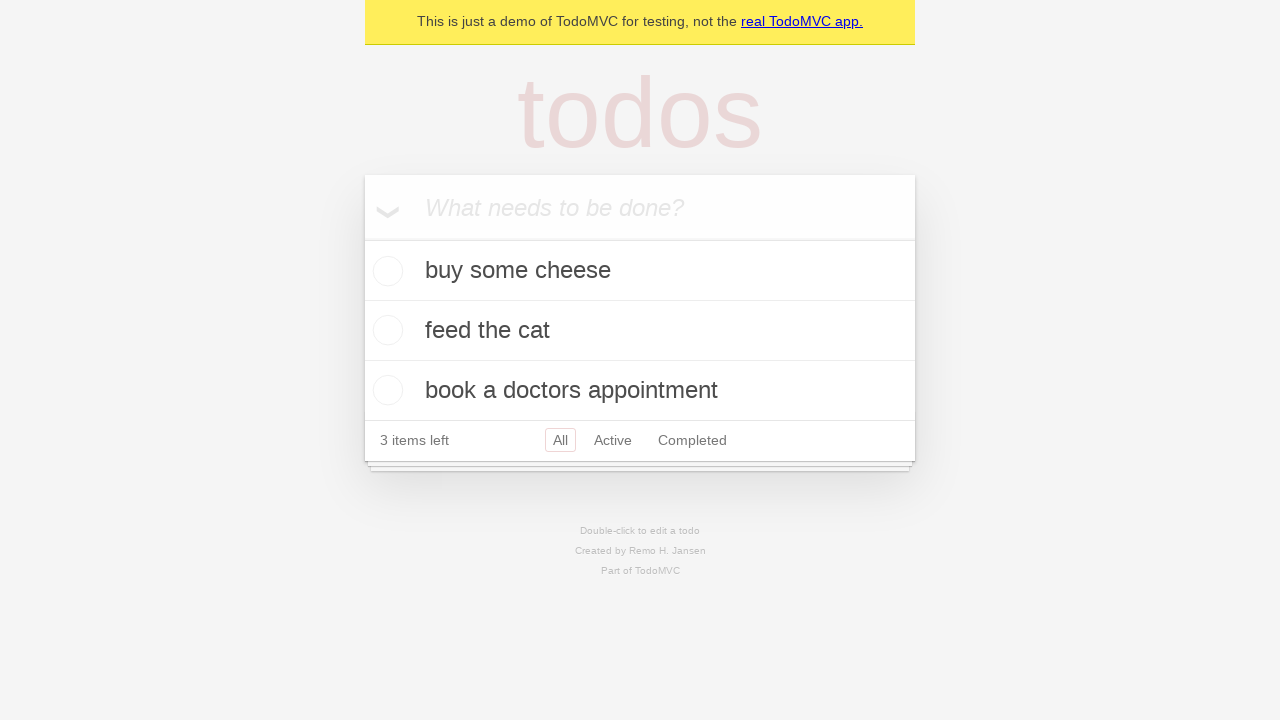

Waited for all 3 todos to be created
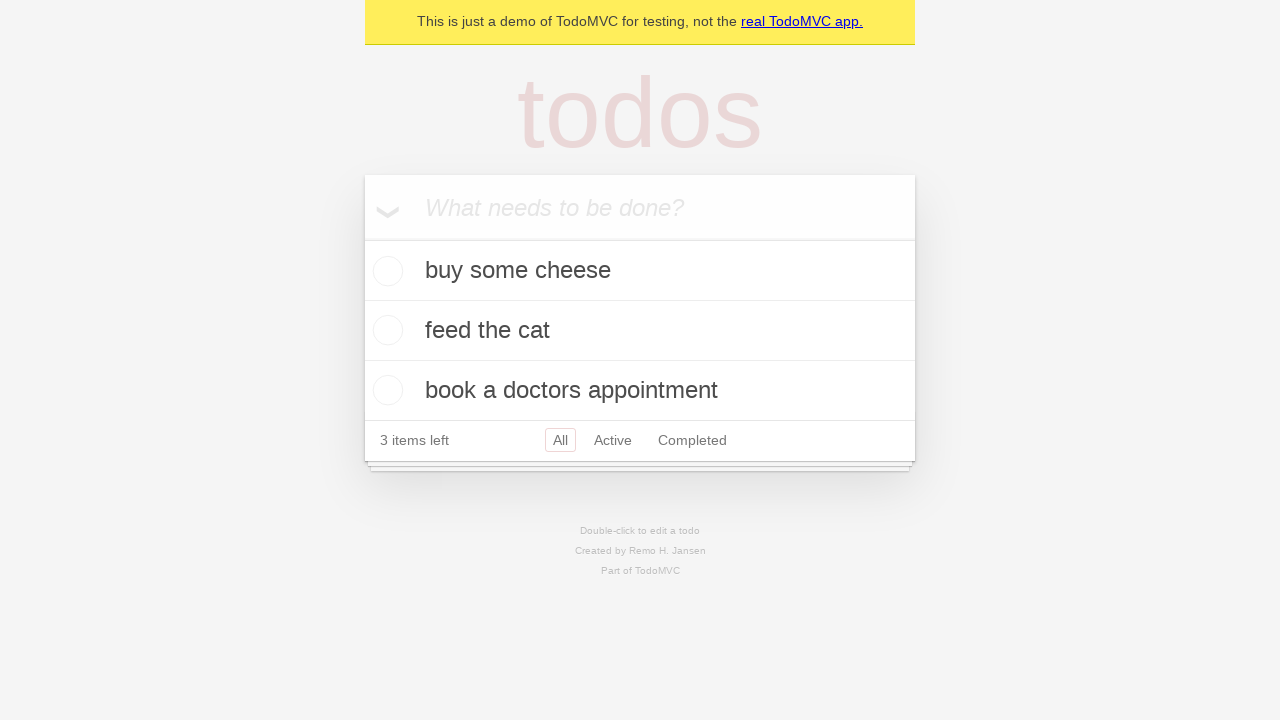

Checked the first todo item as completed at (385, 271) on .todo-list li .toggle >> nth=0
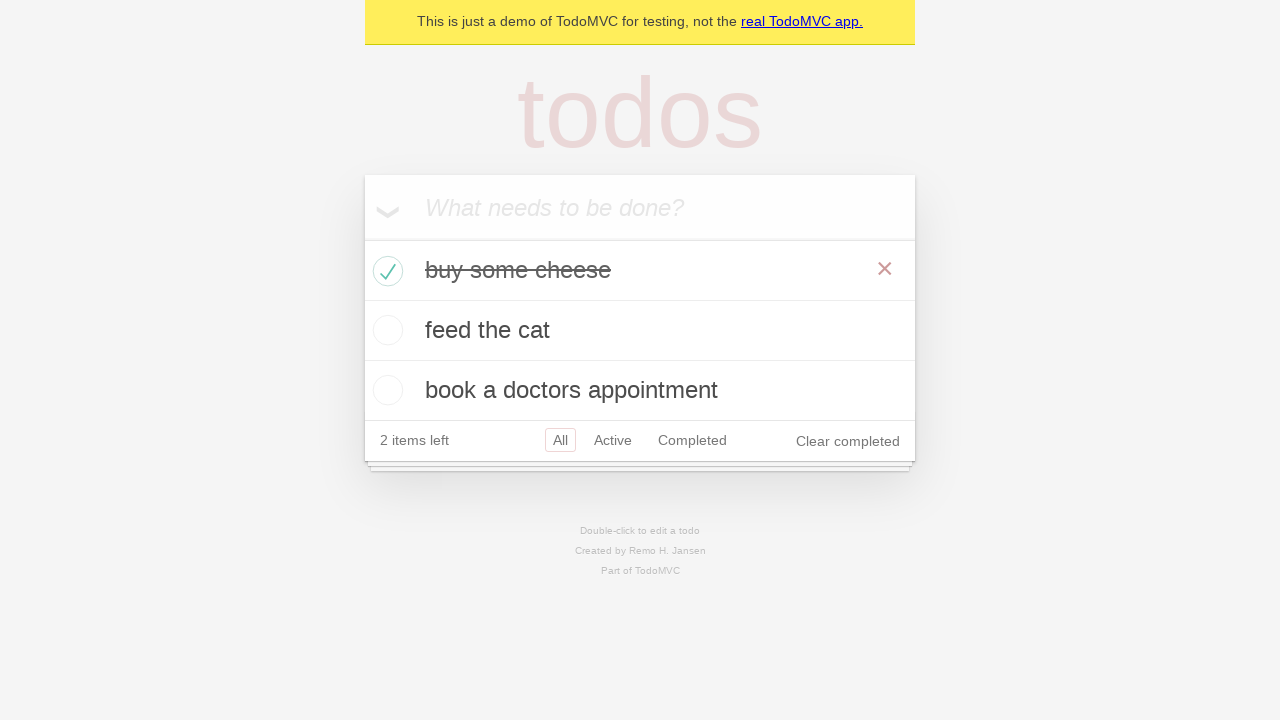

Clicked Clear completed button to remove completed todo at (848, 441) on internal:role=button[name="Clear completed"i]
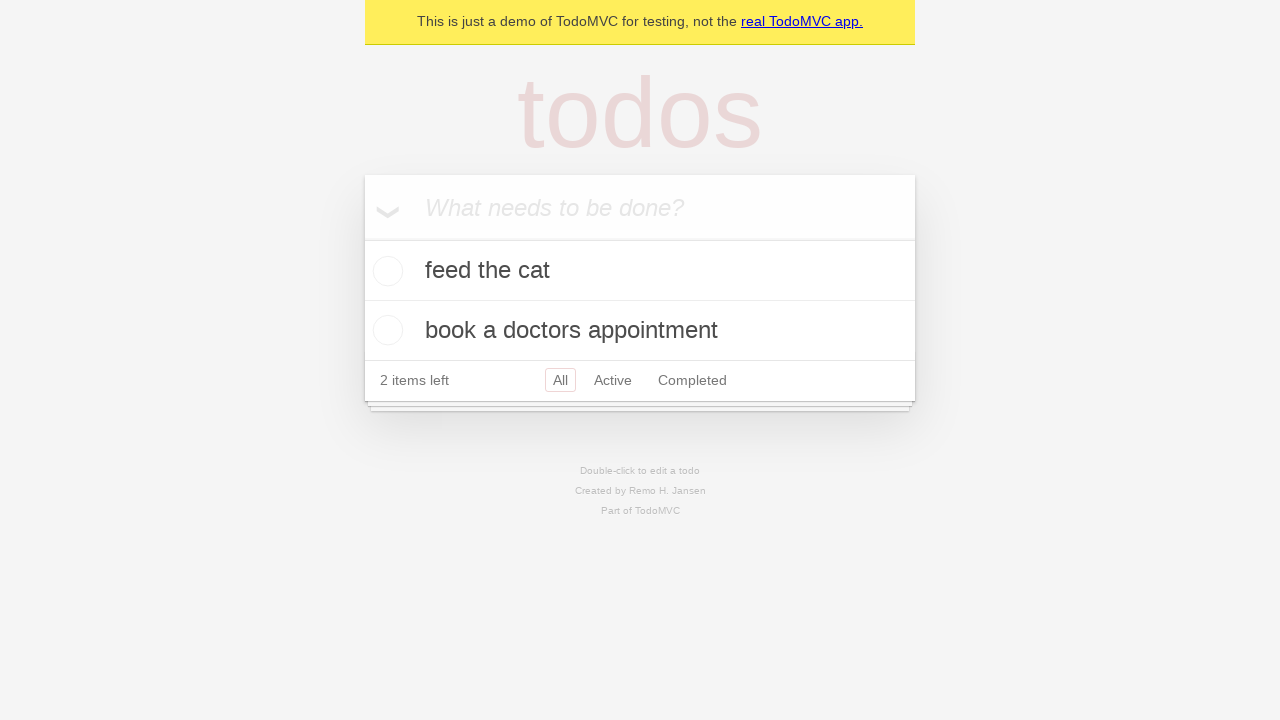

Verified Clear completed button is hidden when there are no completed items
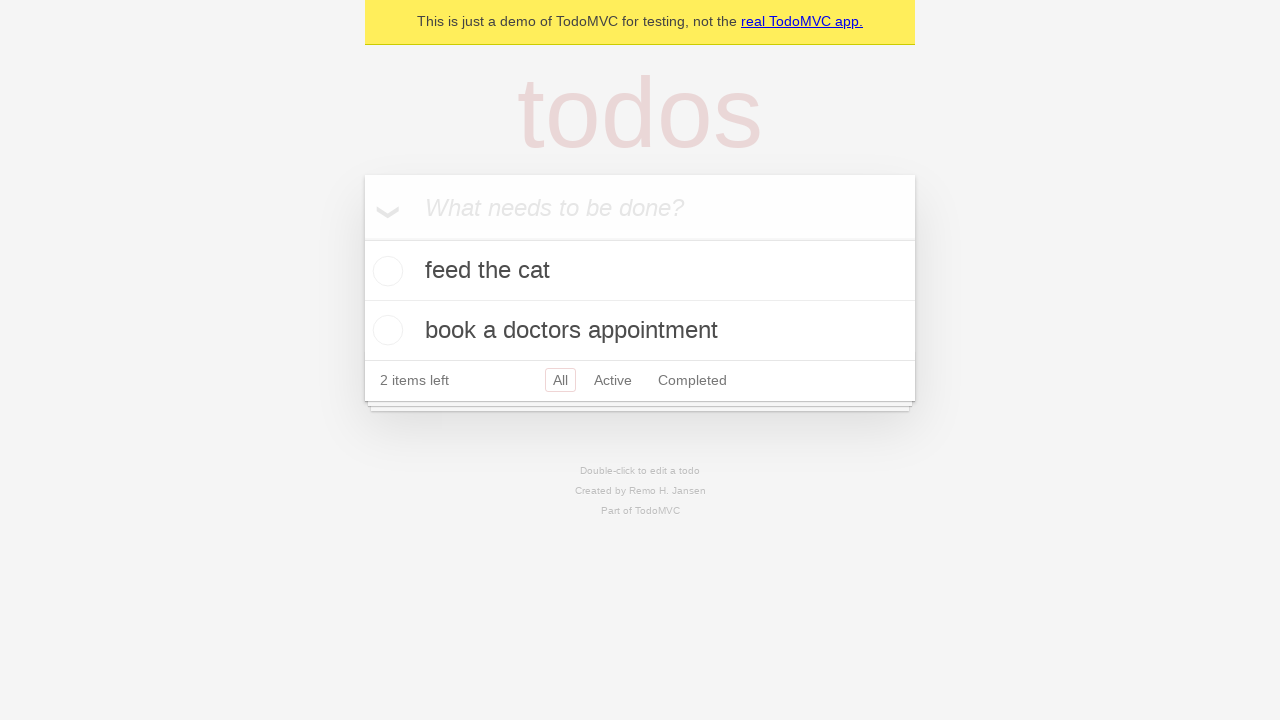

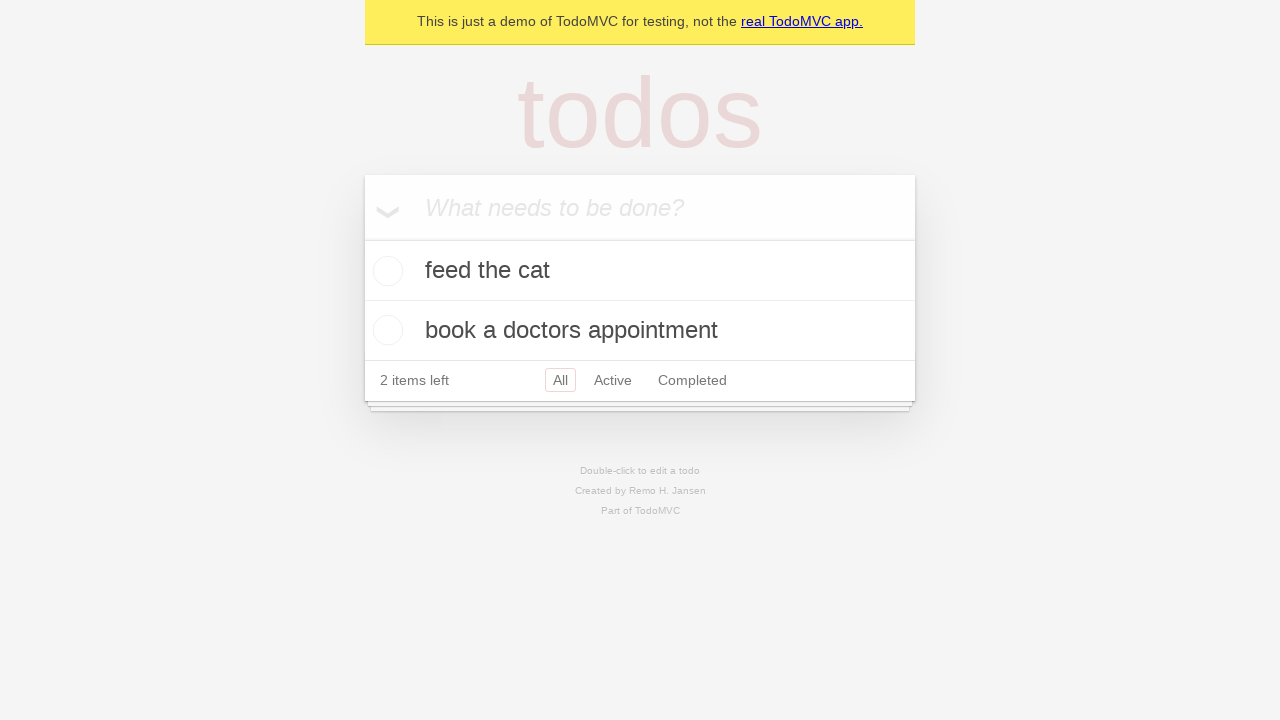